Tests file download functionality by navigating to the Selenium downloads page and clicking on a version download link

Starting URL: http://www.seleniumhq.org/download/

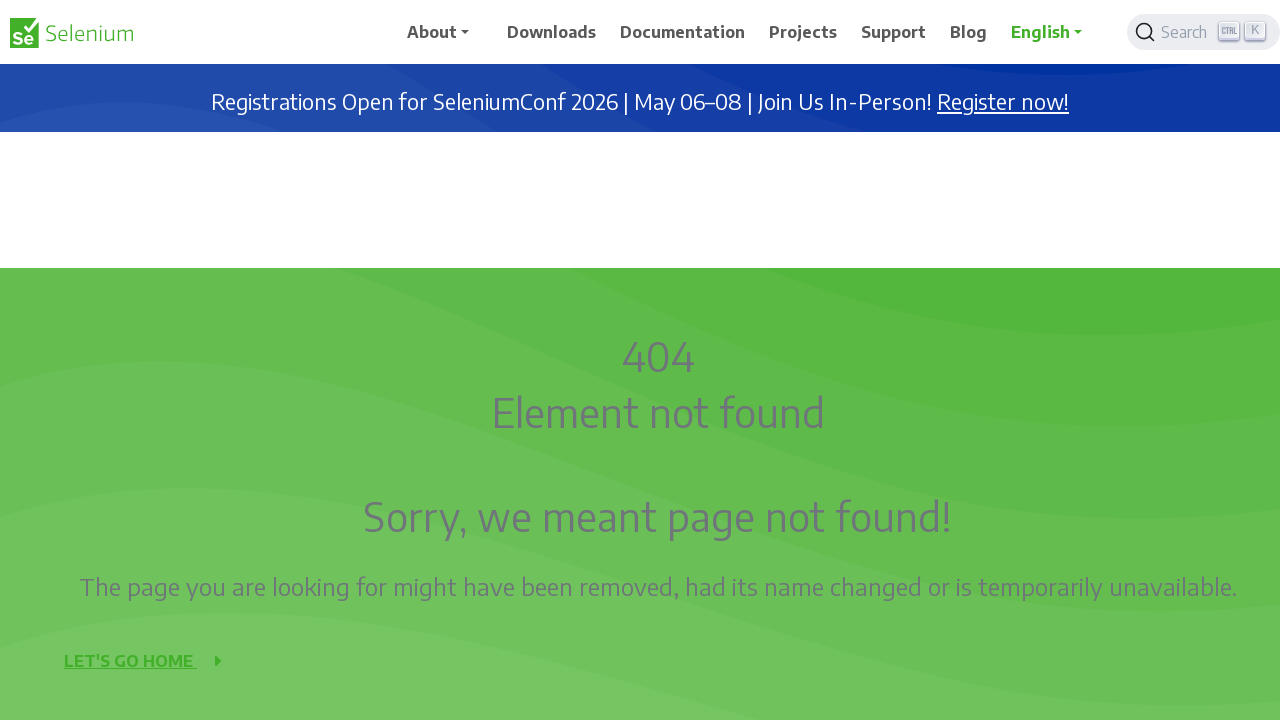

Set viewport size to 1920x1080
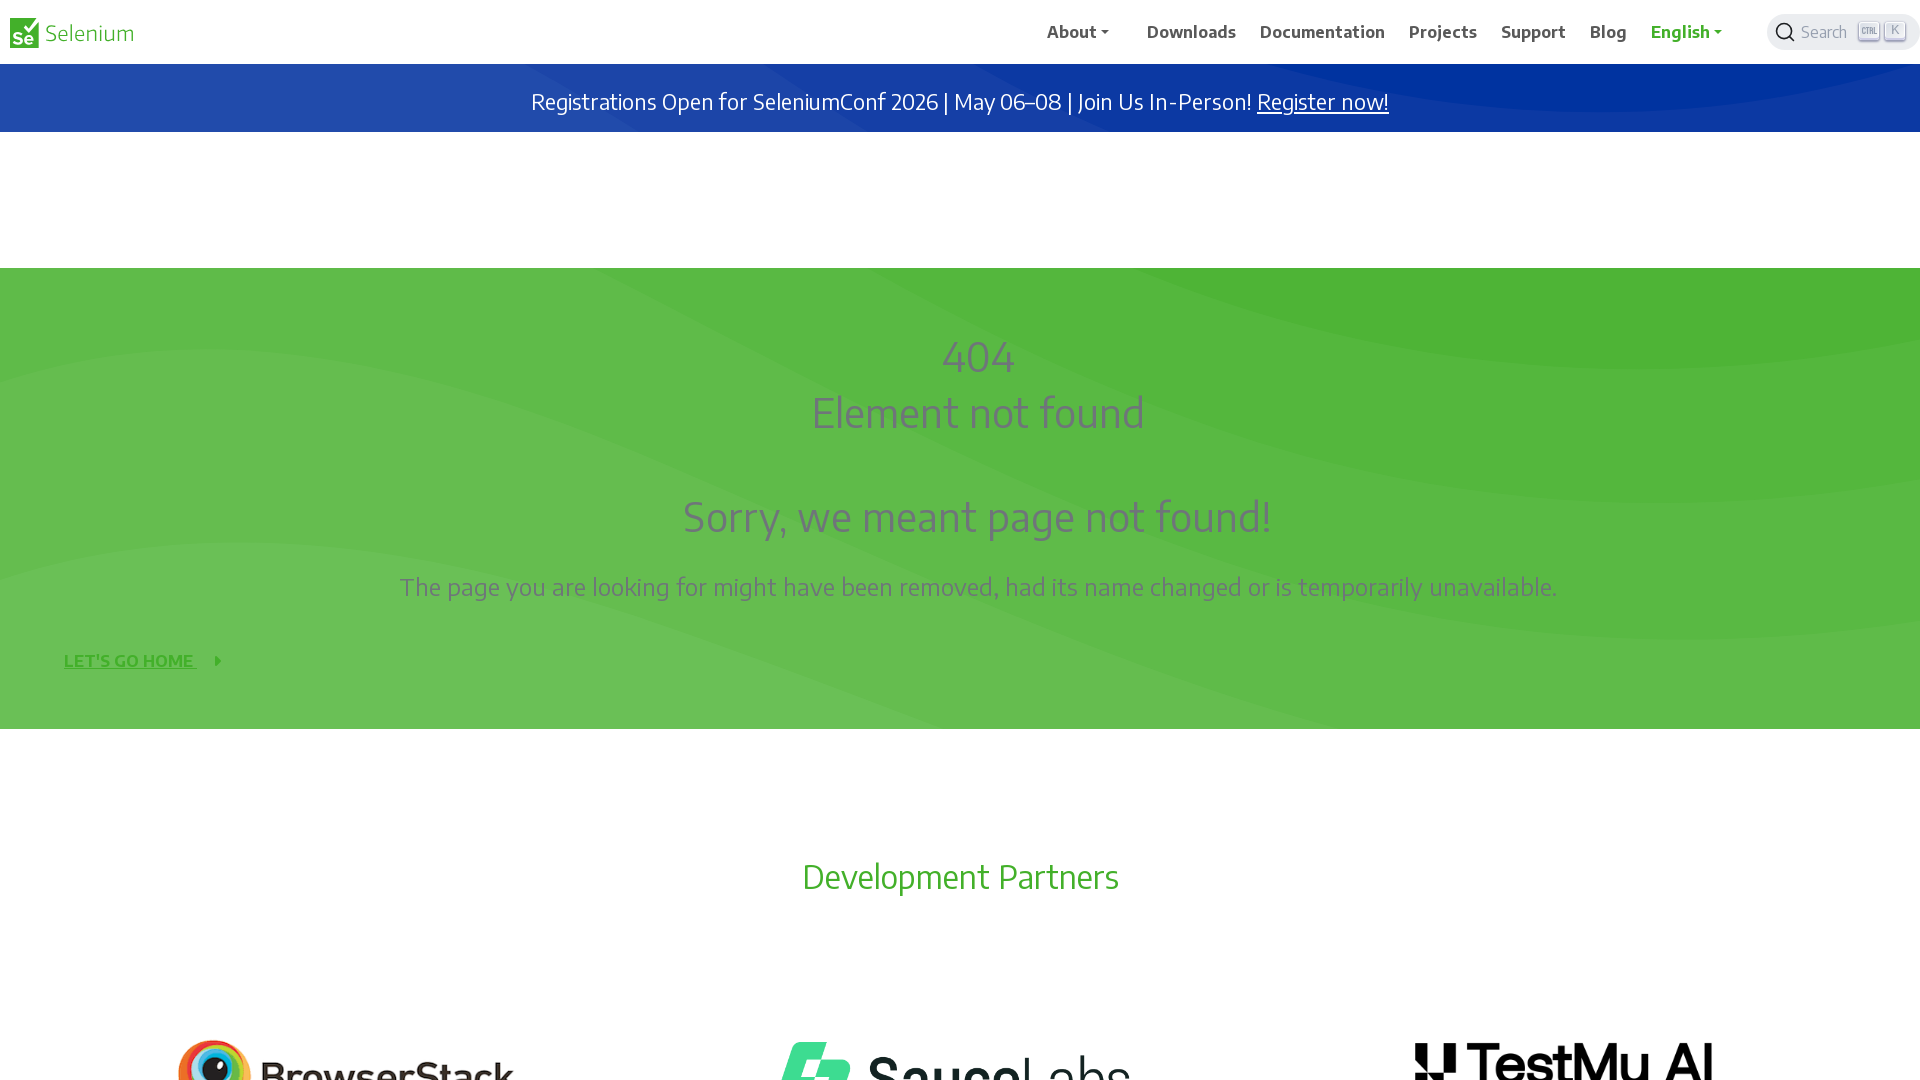

Clicked on download link at (1192, 32) on a:has-text('download')
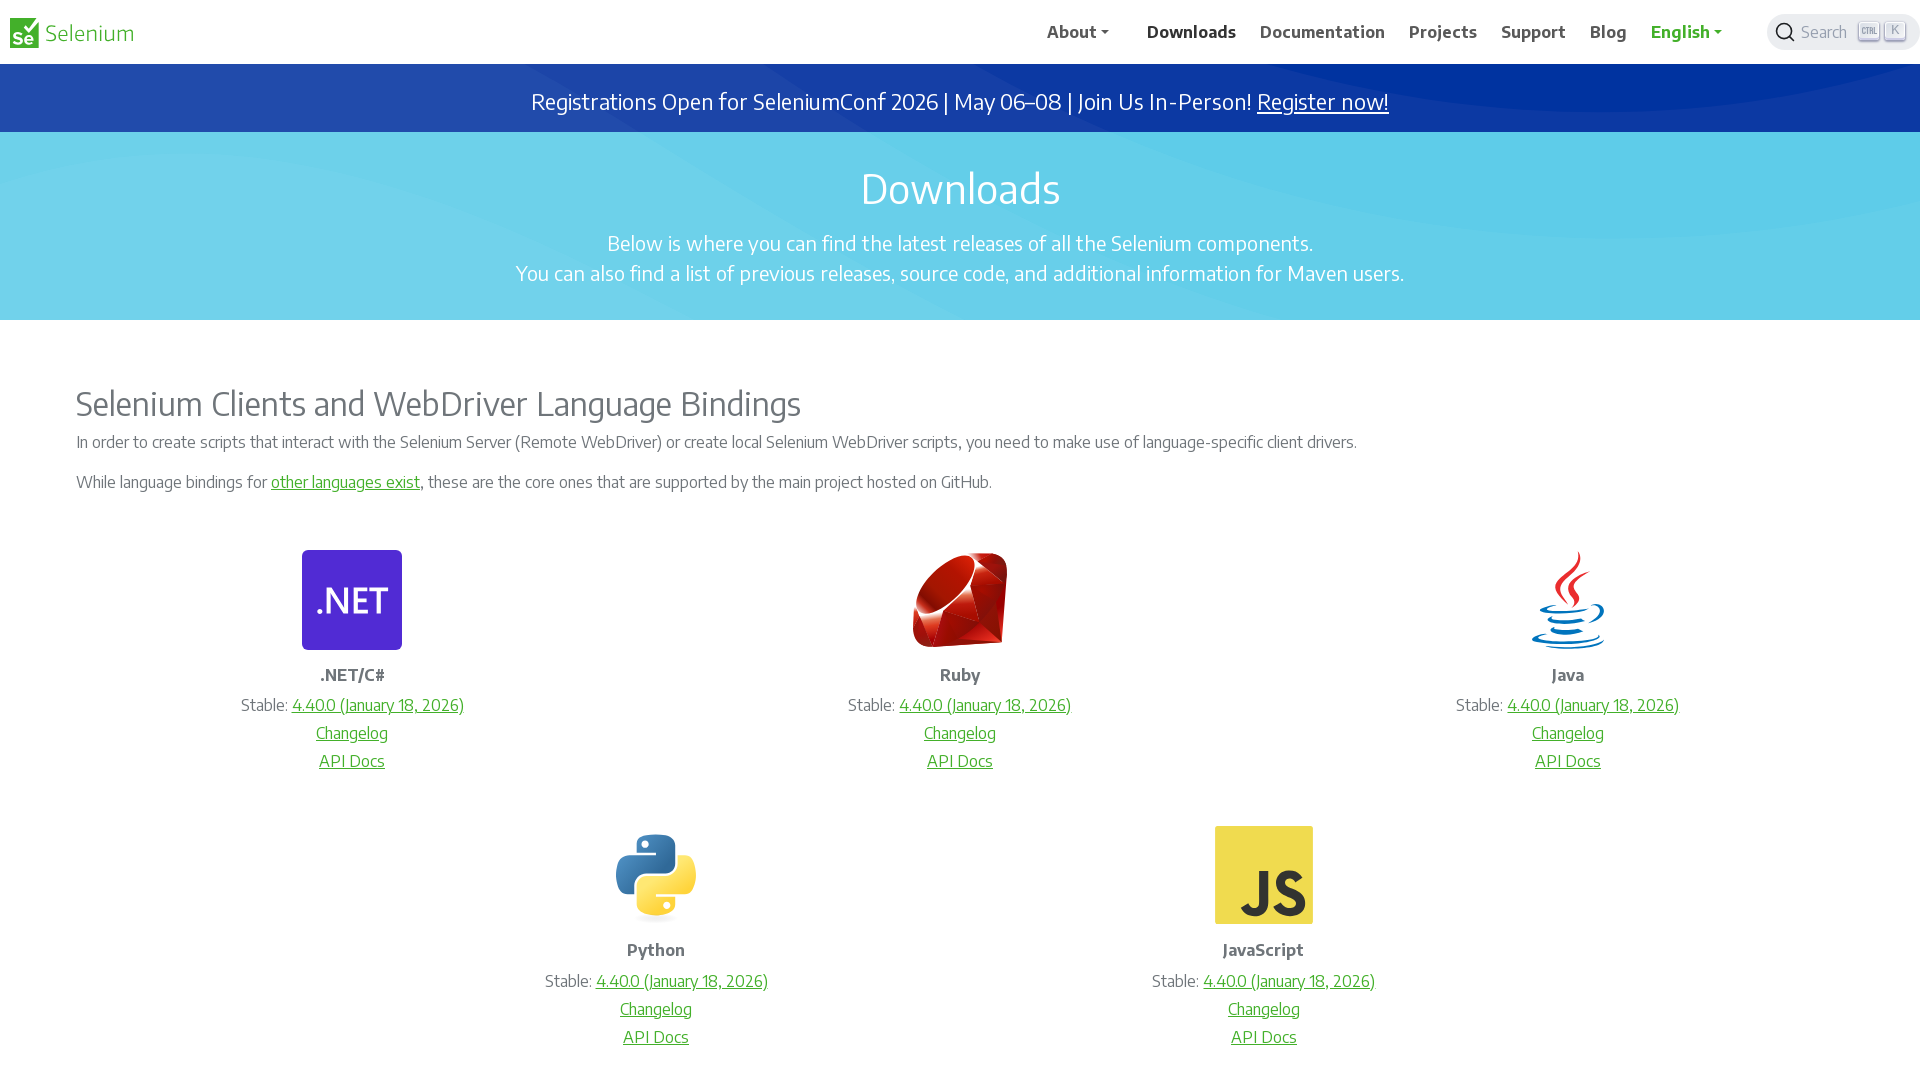

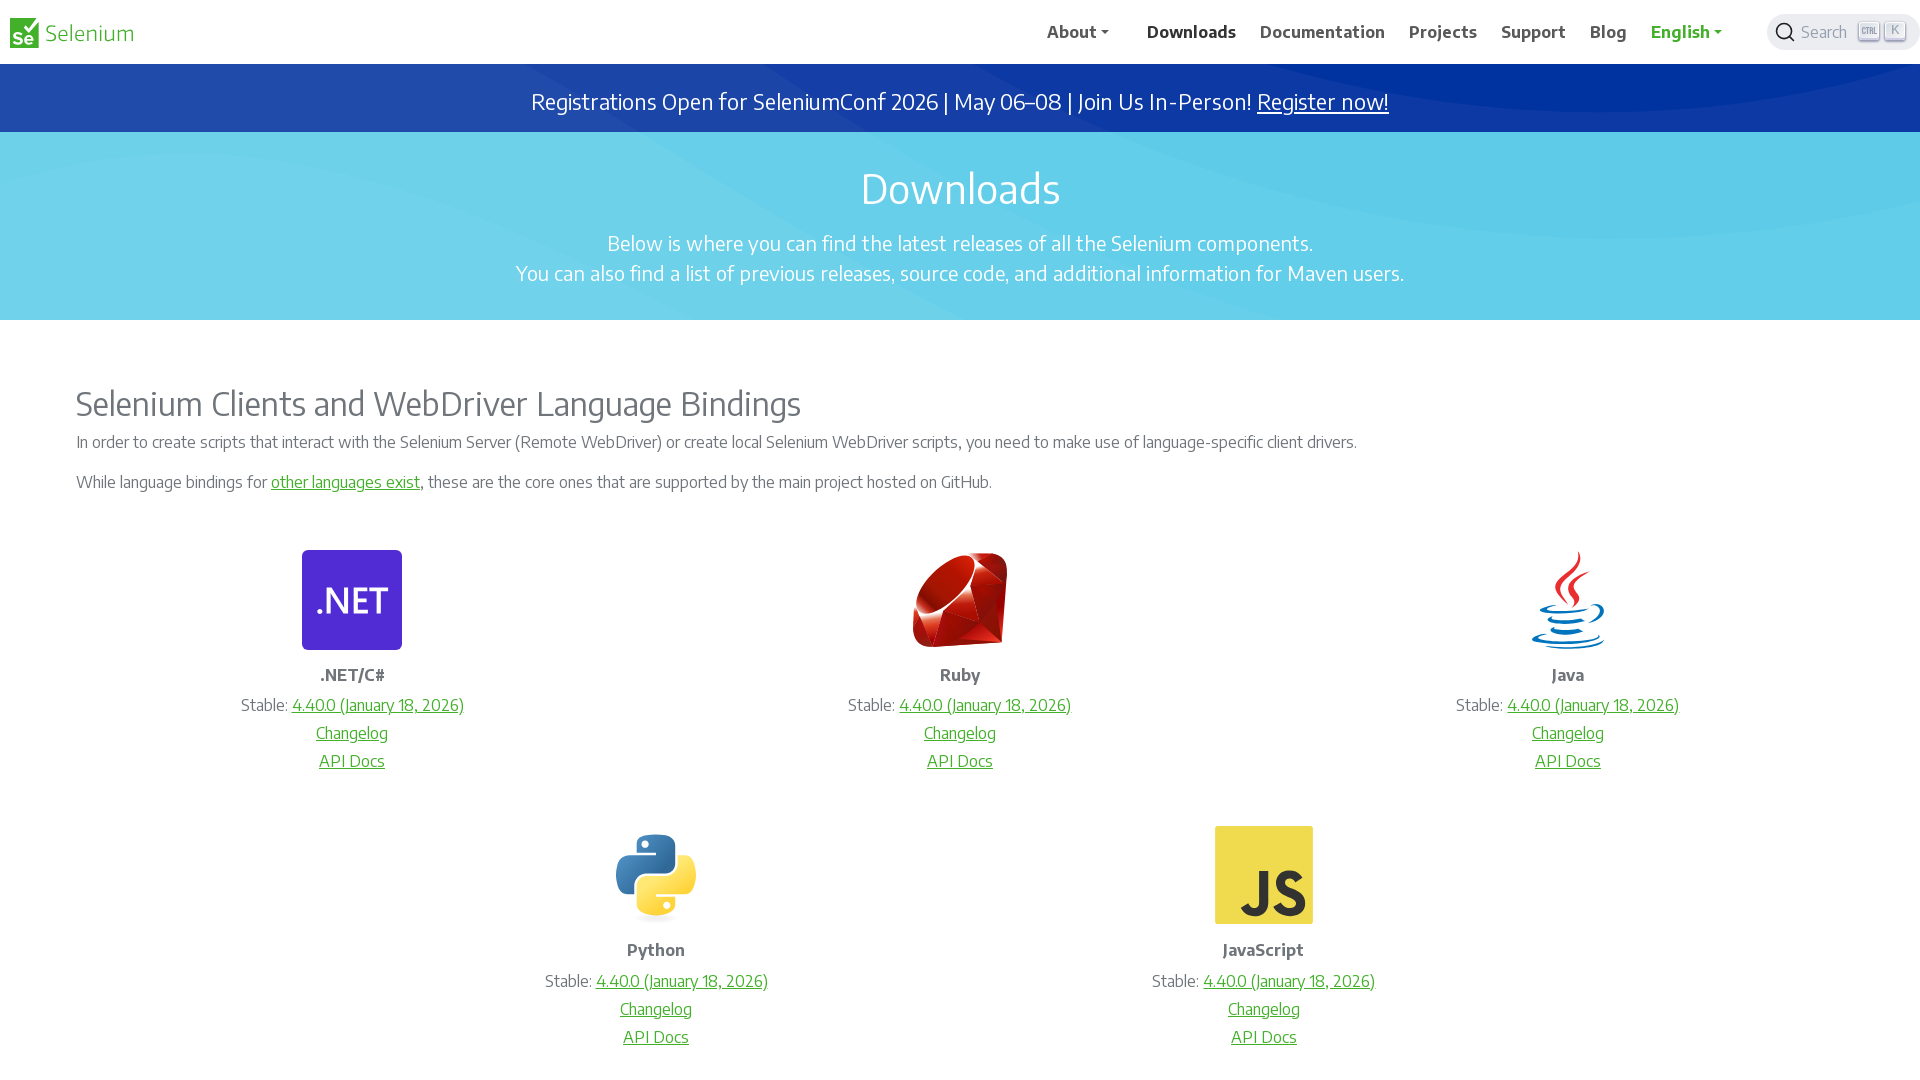